Tests a basic web form by entering text into a text field and clicking the submit button on the Selenium demo page.

Starting URL: https://www.selenium.dev/selenium/web/web-form.html

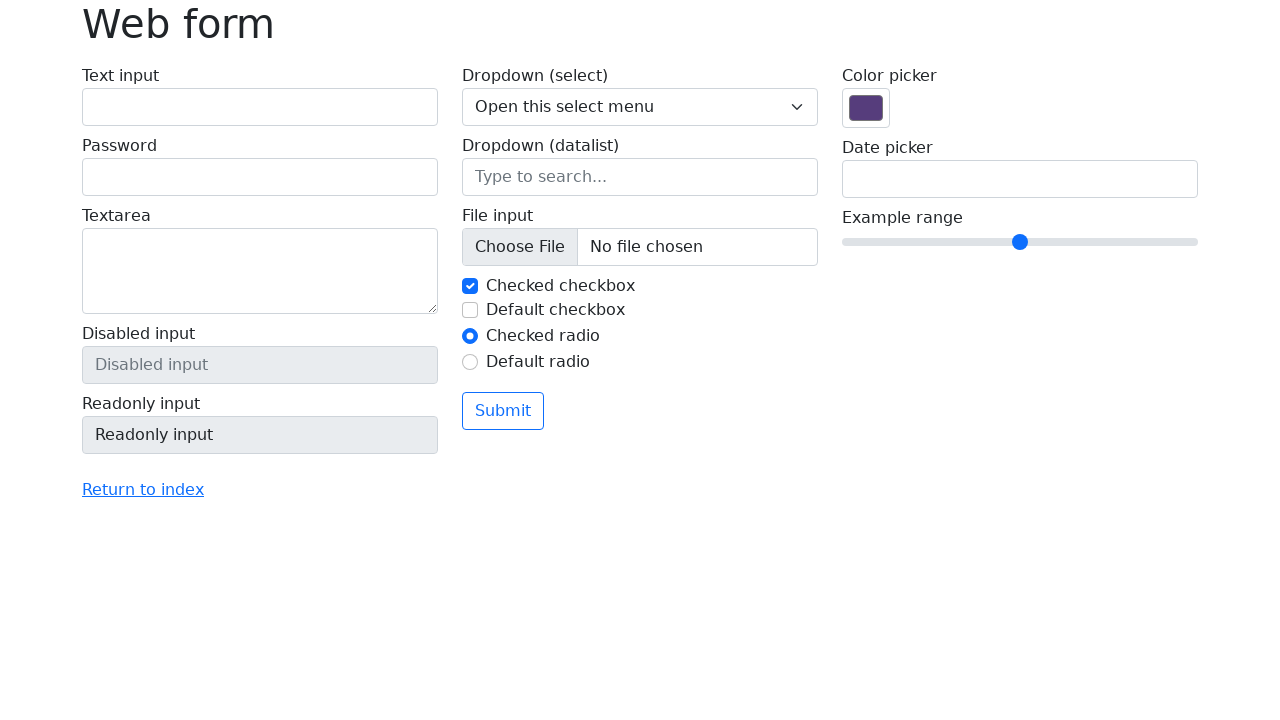

Filled text field with 'Selenium' on input[name='my-text']
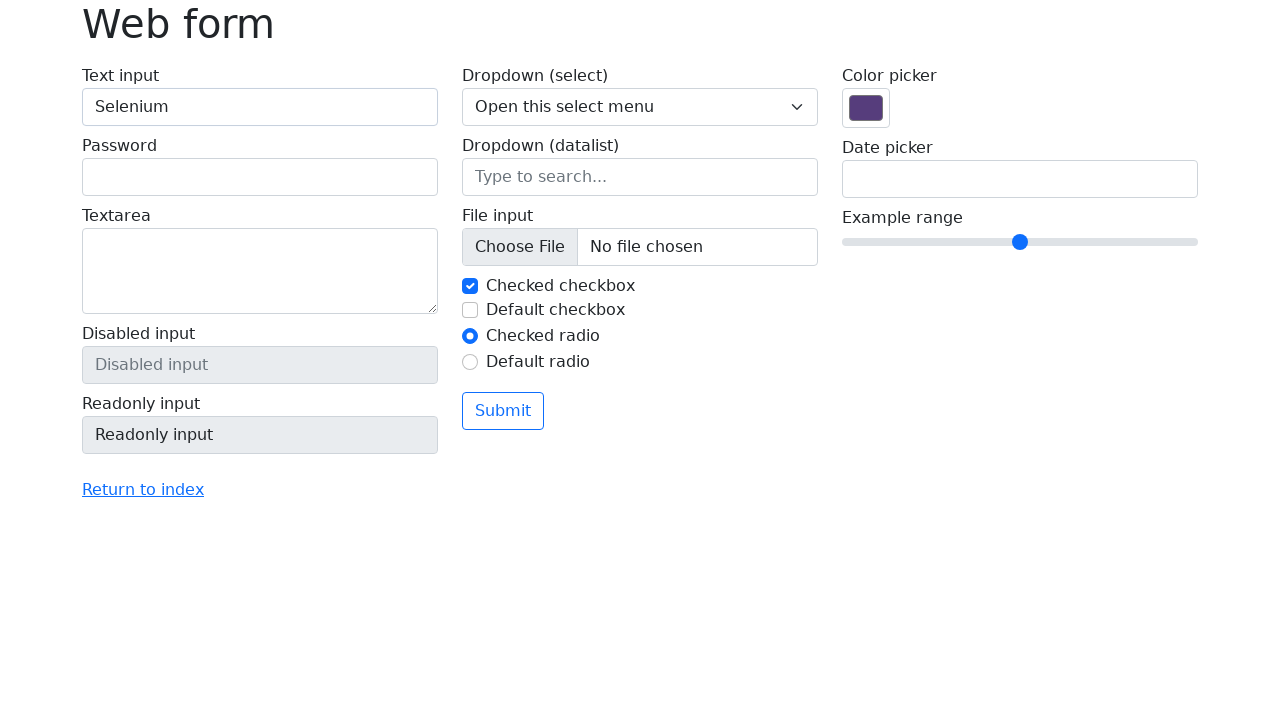

Clicked submit button at (503, 411) on button
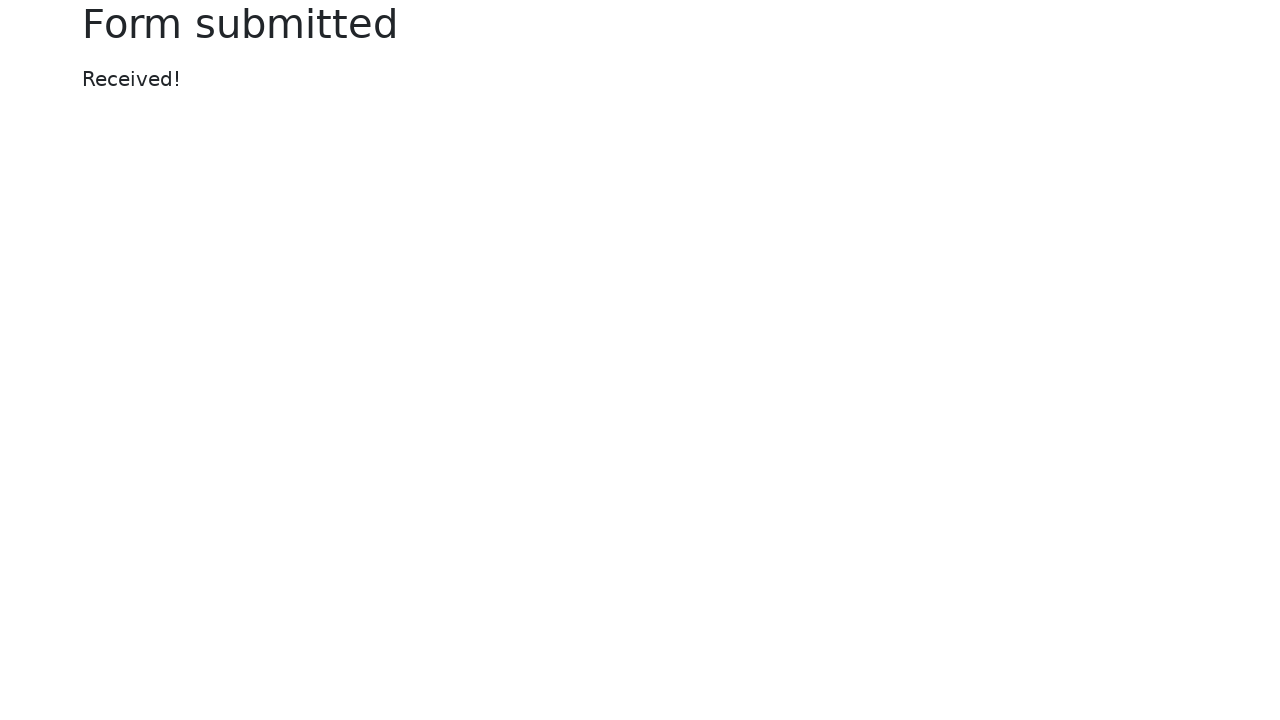

Form submission completed and page loaded
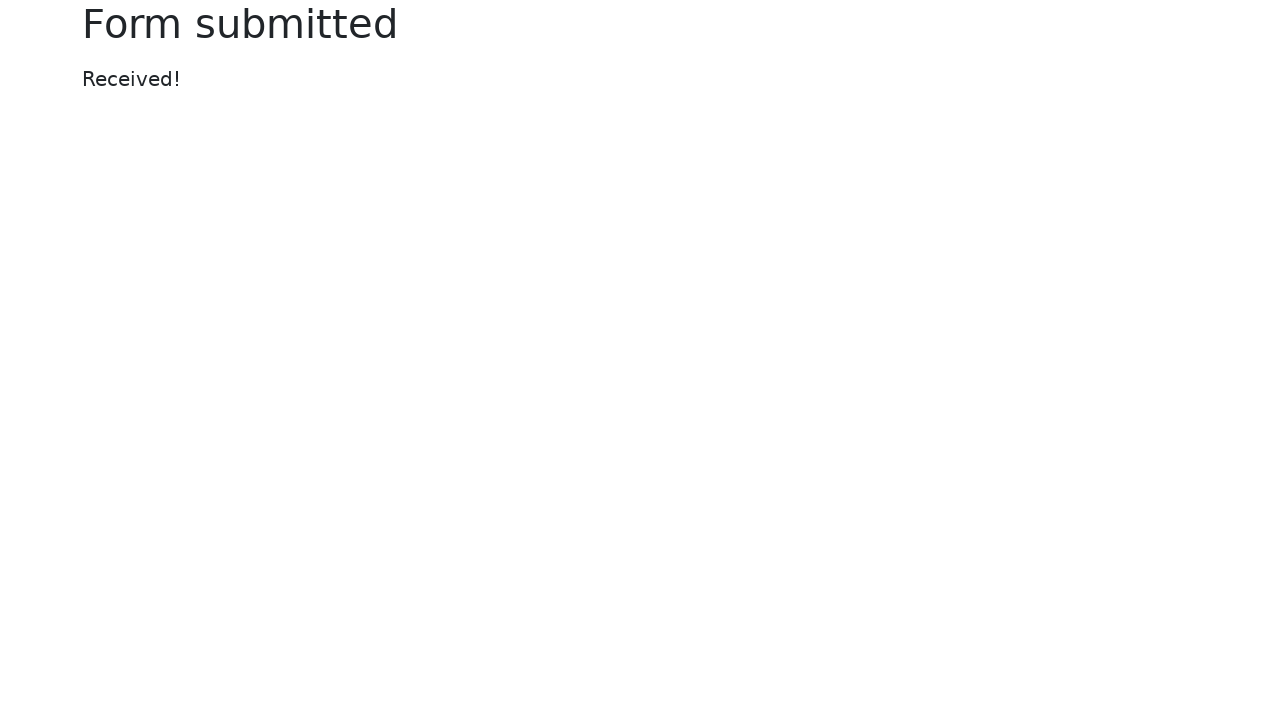

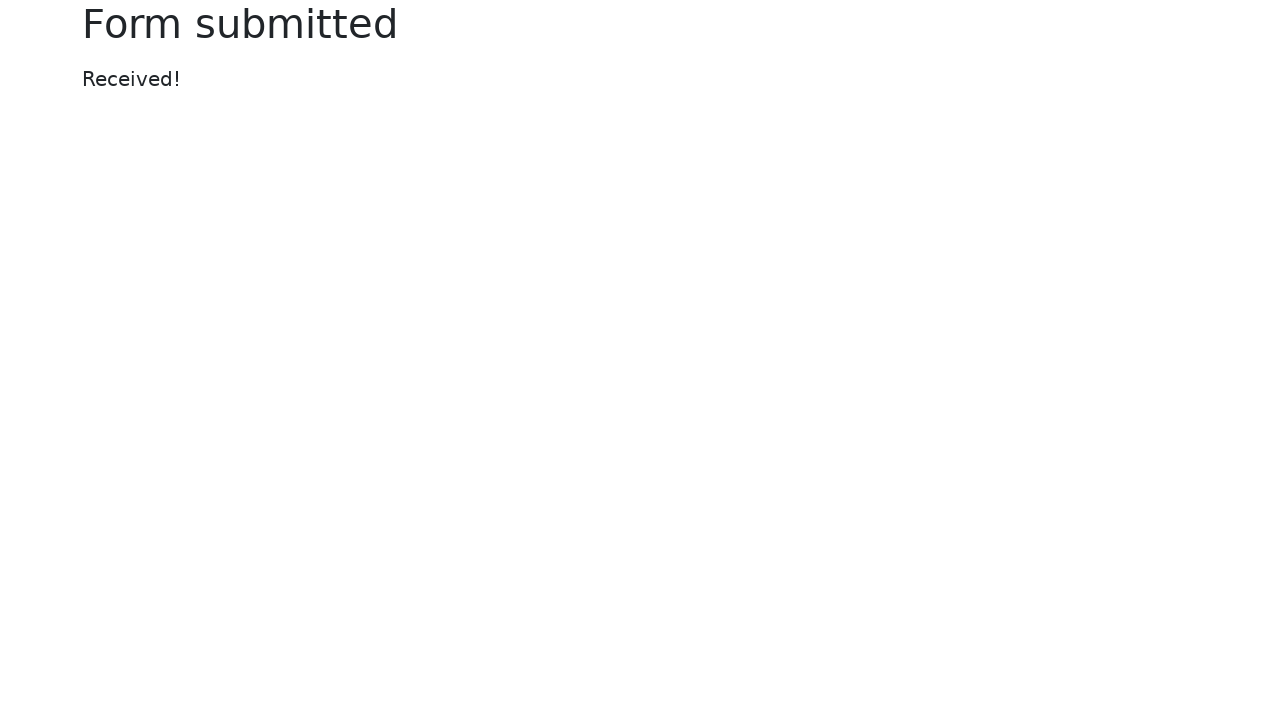